Navigates to the UnitedHealthCare homepage

Starting URL: https://www.uhc.com/

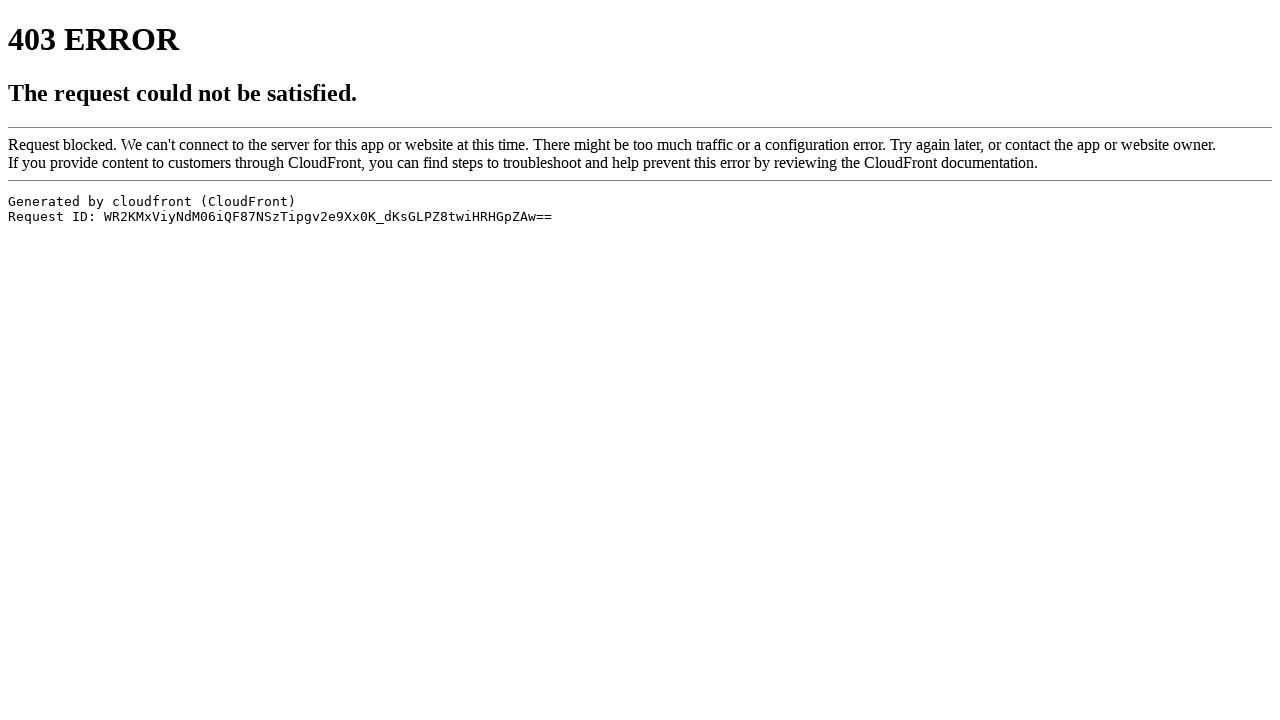

Navigated to UnitedHealthCare homepage
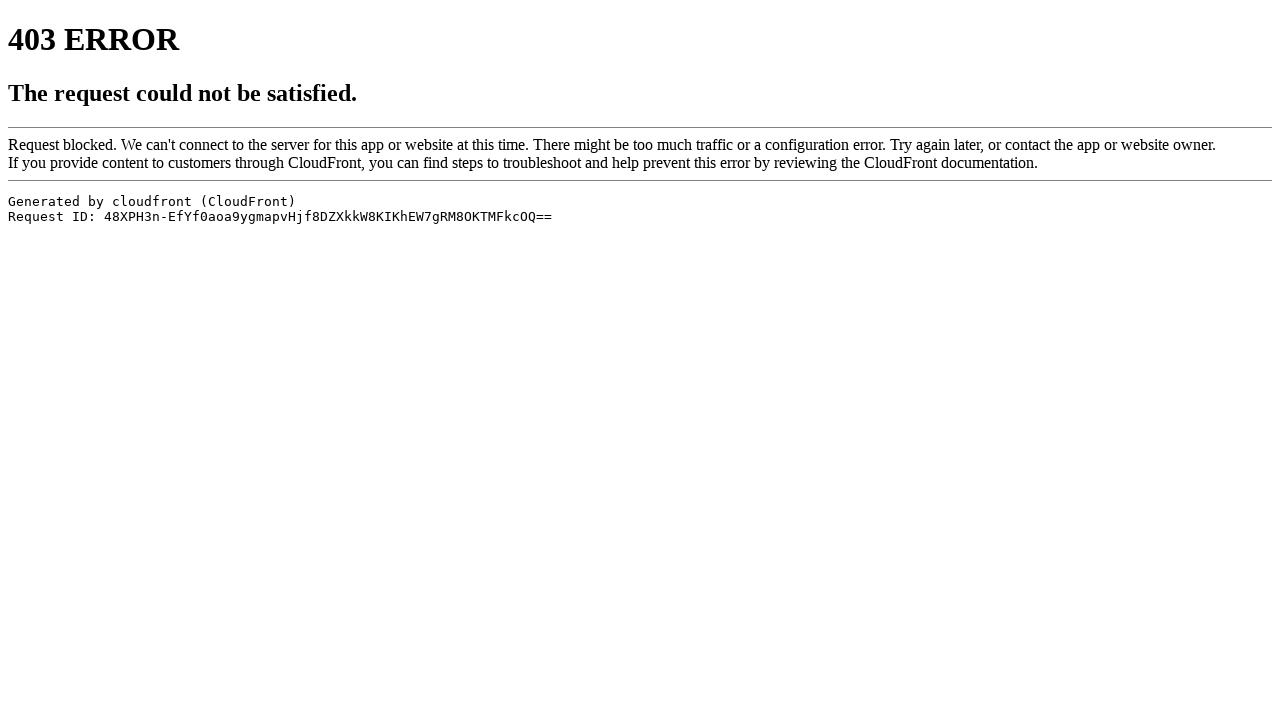

UnitedHealthCare homepage fully loaded
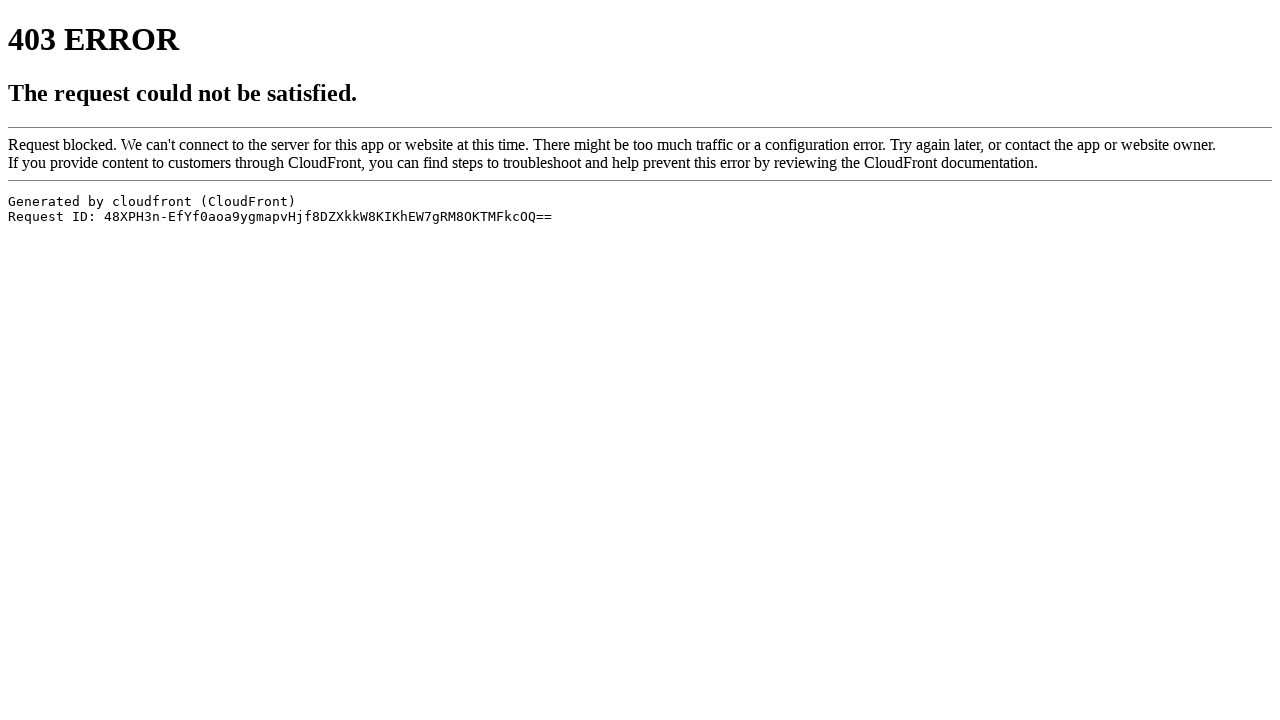

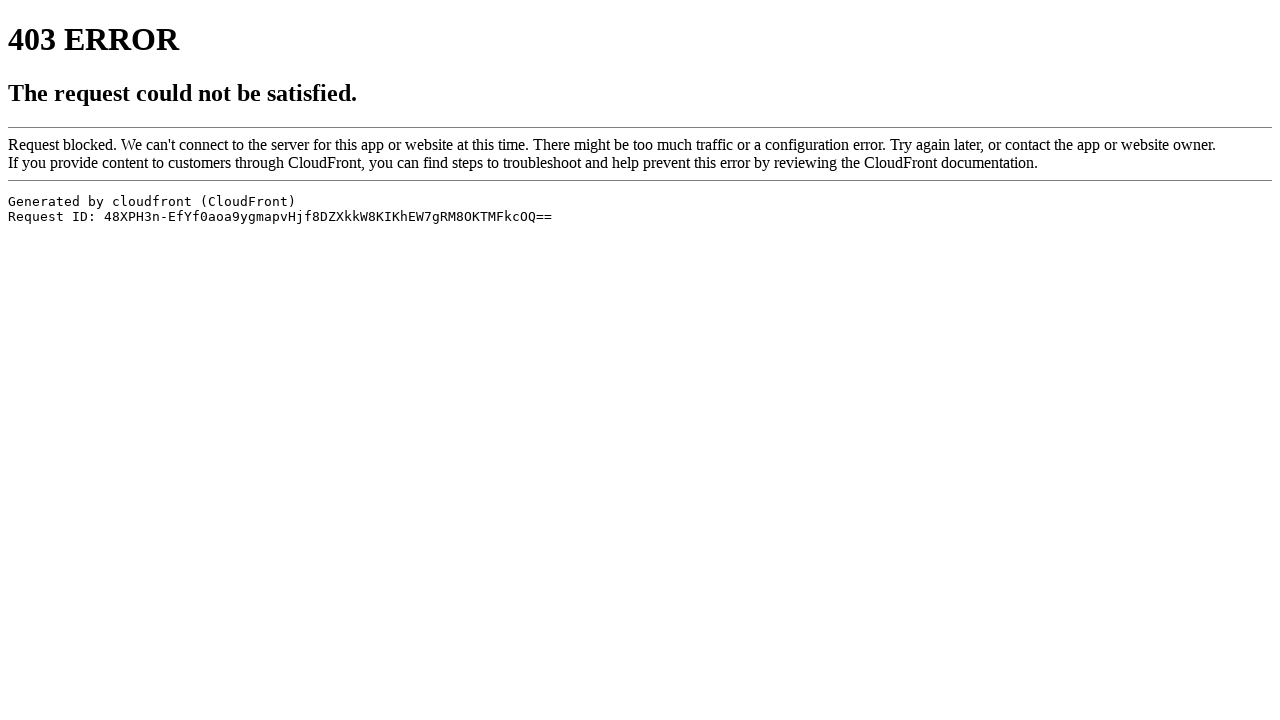